Tests clicking on an electronics category link using a filtered locator on a Turkish online store

Starting URL: https://www.idefix.com/

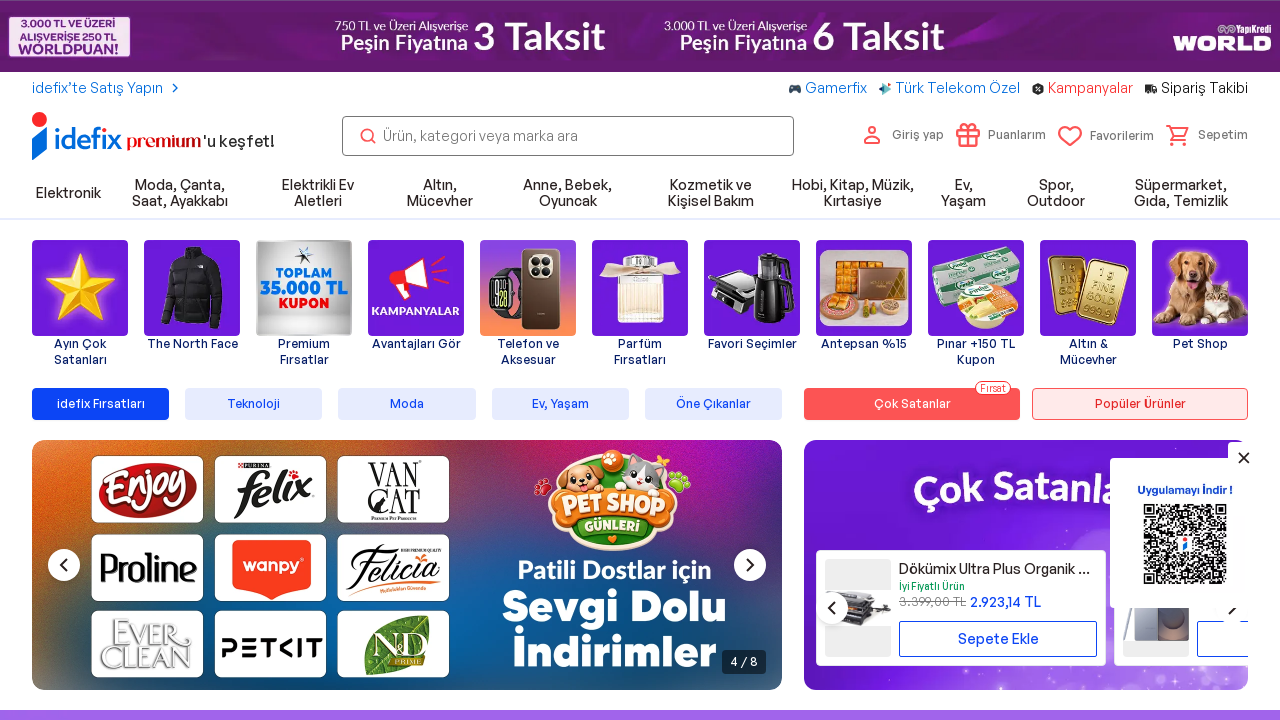

Located Electronics category link using filtered locator
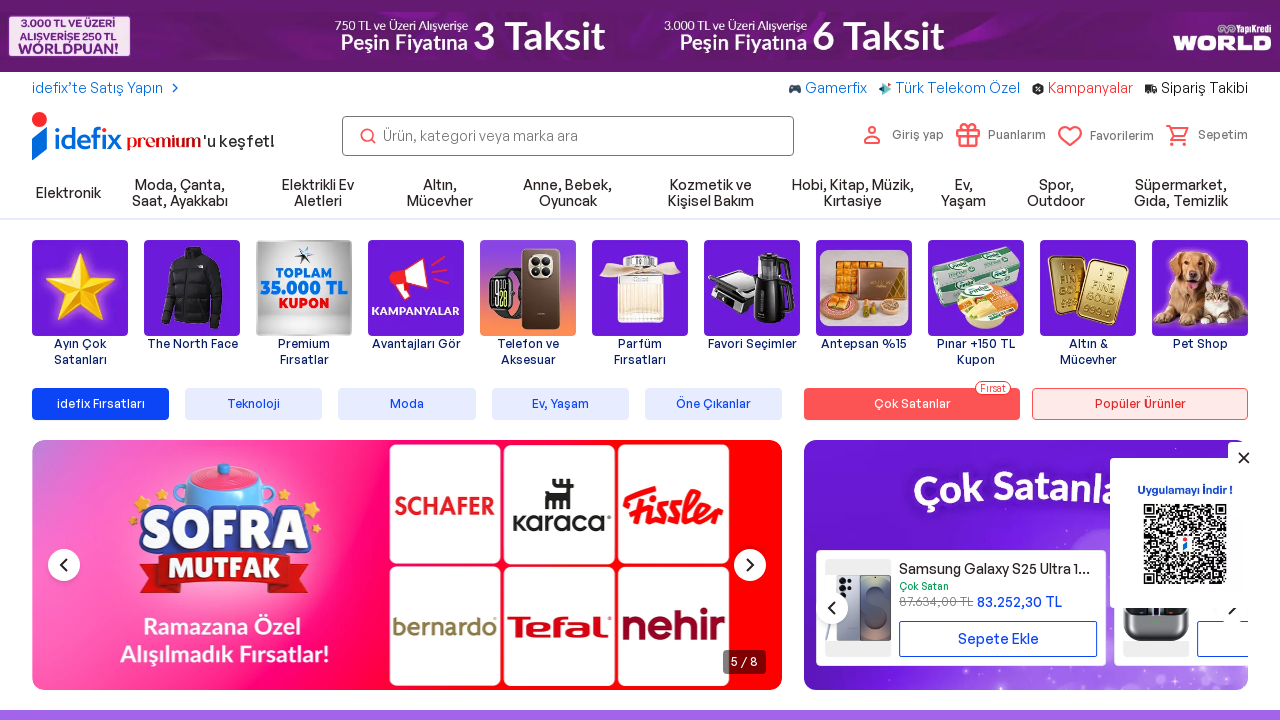

Clicked on Electronics category link at (68, 193) on a.text-center >> internal:has-text="Elektronik"i
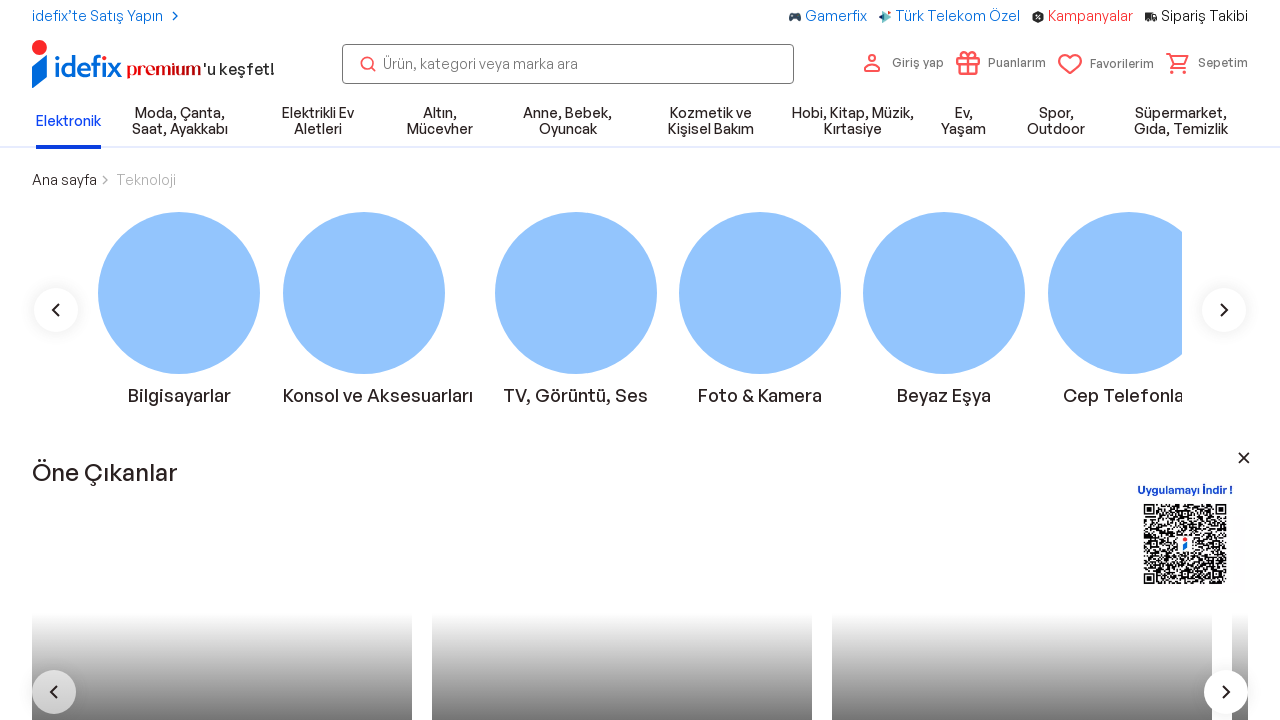

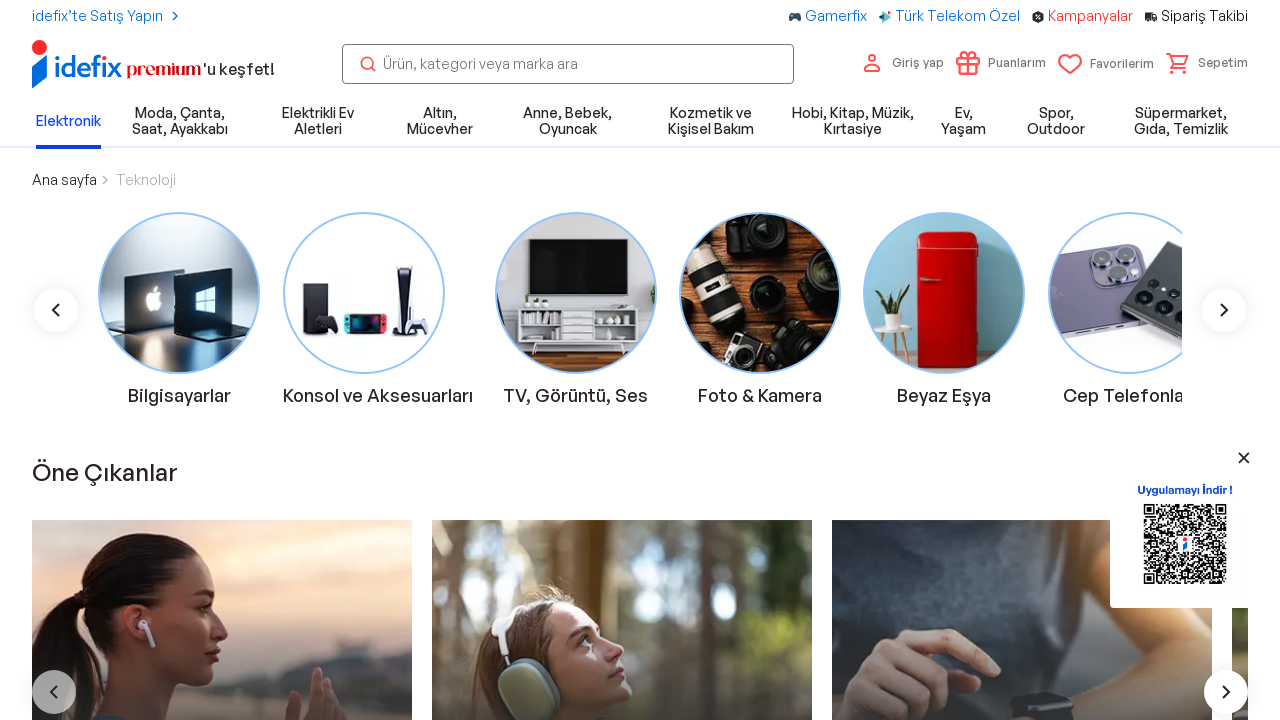